Tests website navigation by clicking on "Shop by Category" and then selecting a subcategory item

Starting URL: https://ecommerce-playground.lambdatest.io/

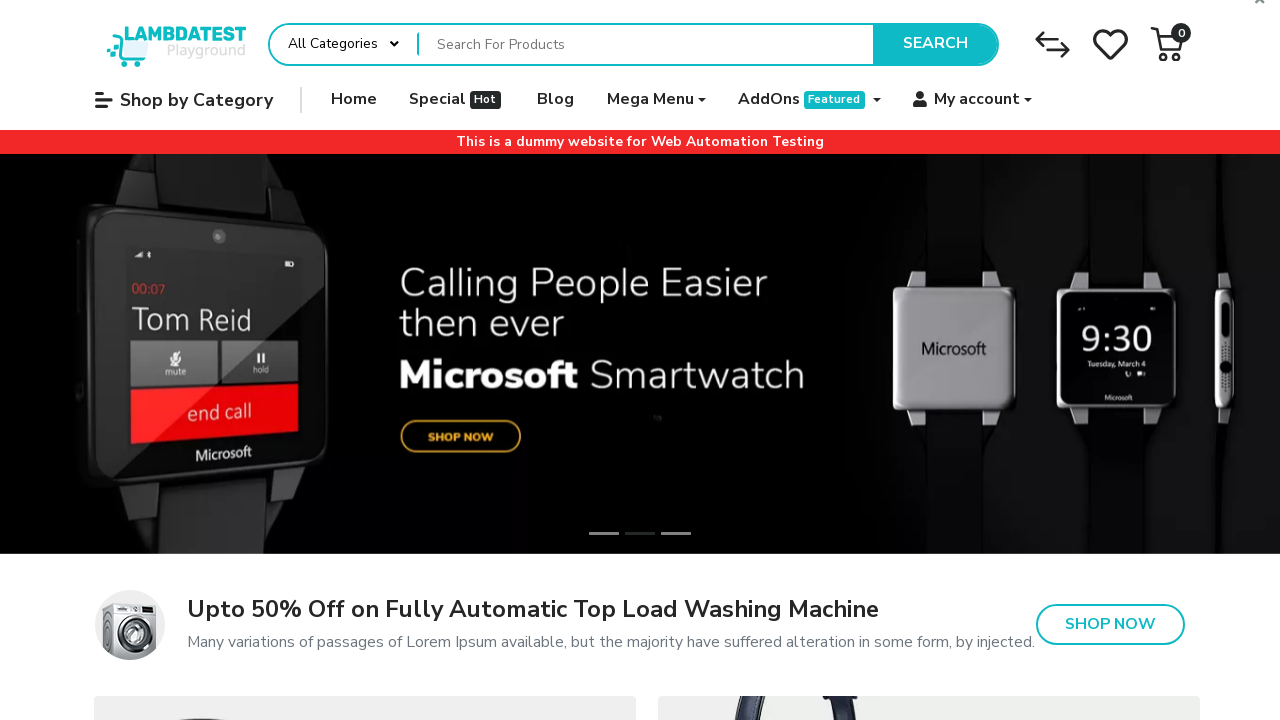

Clicked on 'Shop by Category' link at (184, 100) on text=Shop by Category
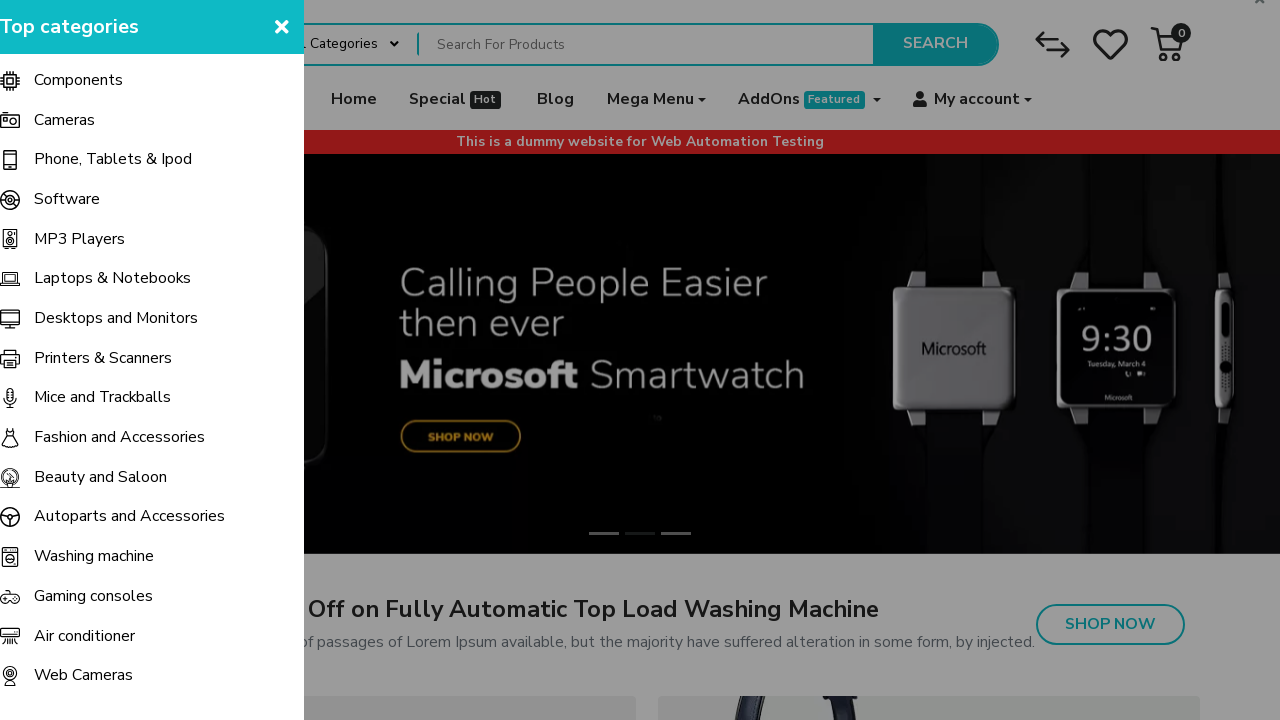

Clicked on the 5th category item in the navigation menu at (160, 239) on .entry-component .entry-widget nav.navbar ul li:nth-child(5) a
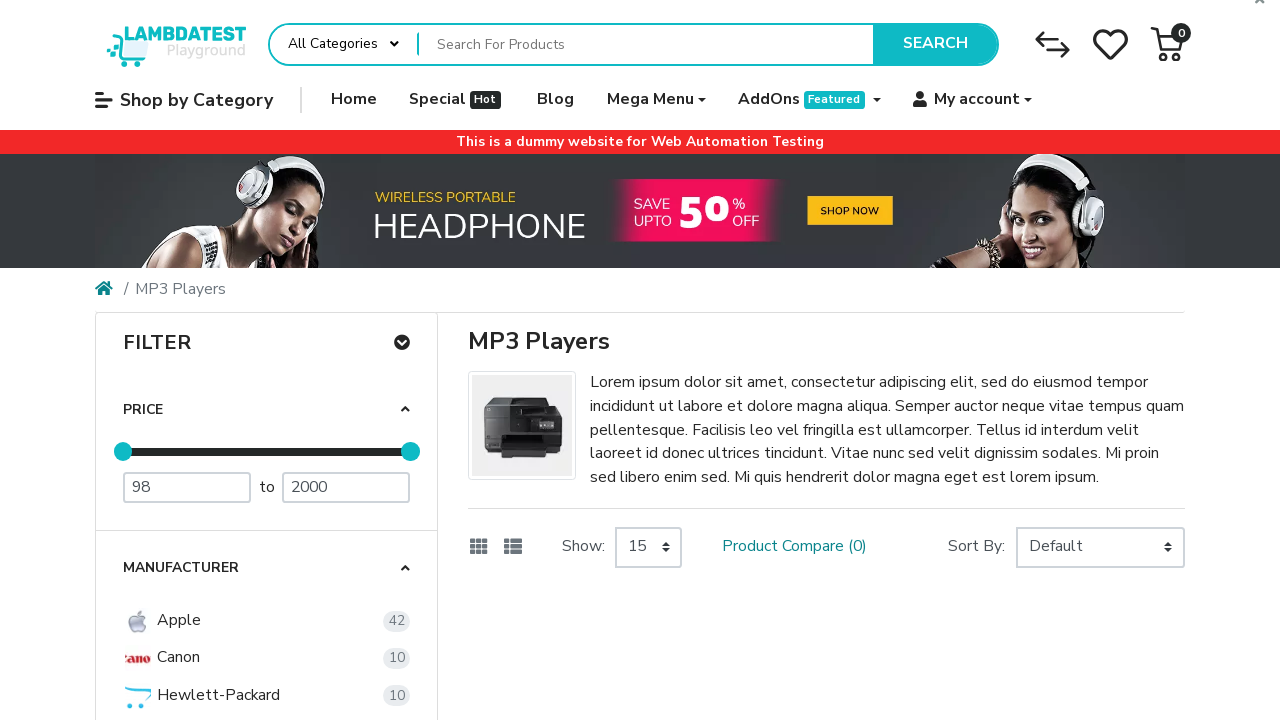

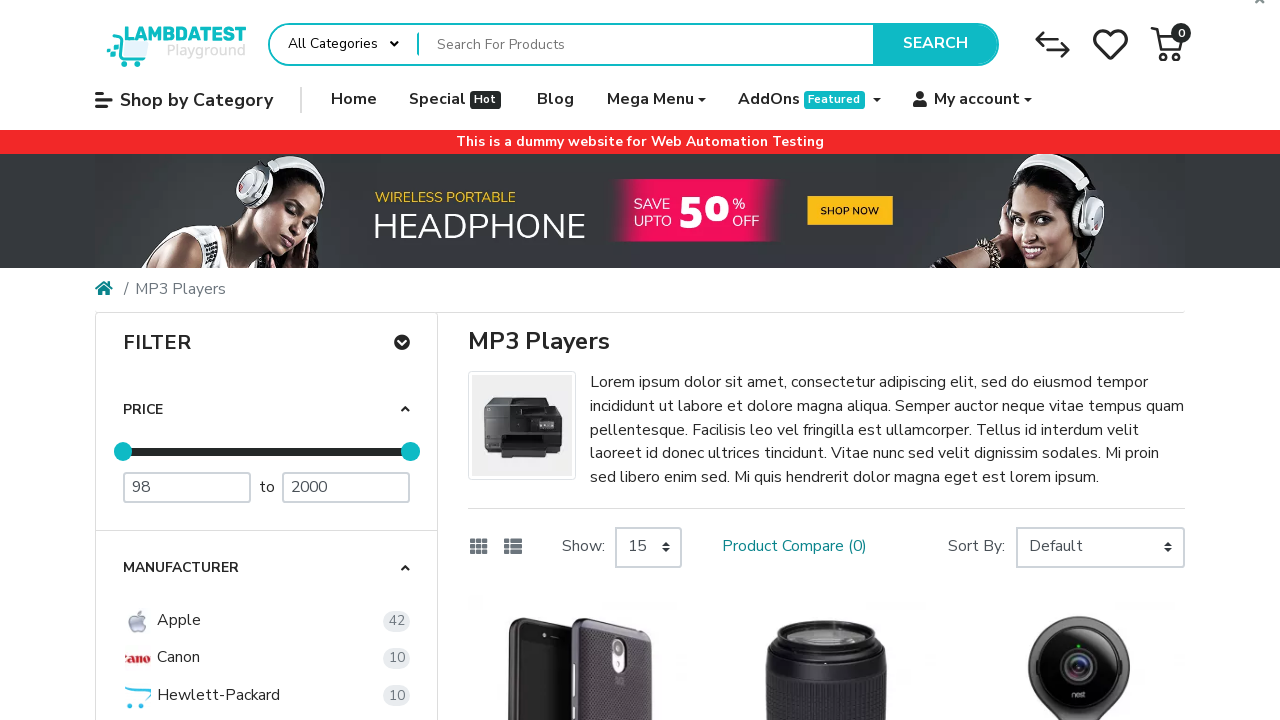